Tests contact form validation with an invalid name containing special characters and numbers

Starting URL: https://cryptonewz.io/

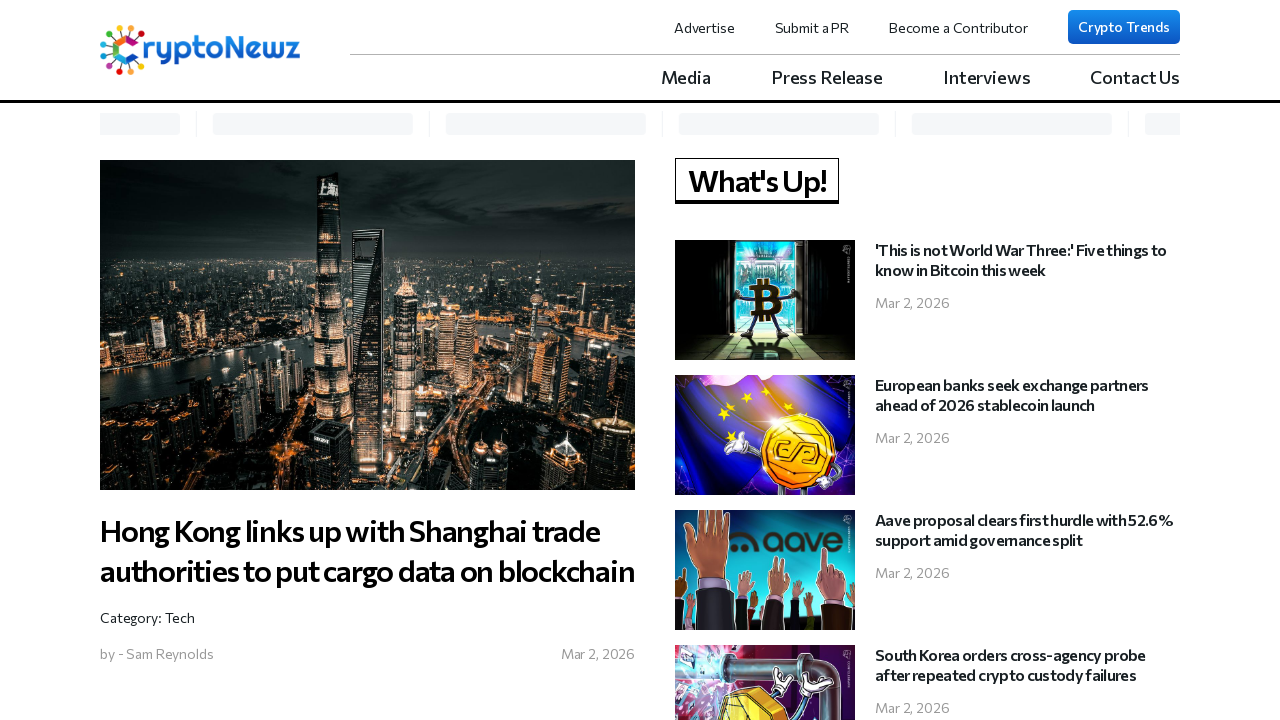

Navigated to https://cryptonewz.io/
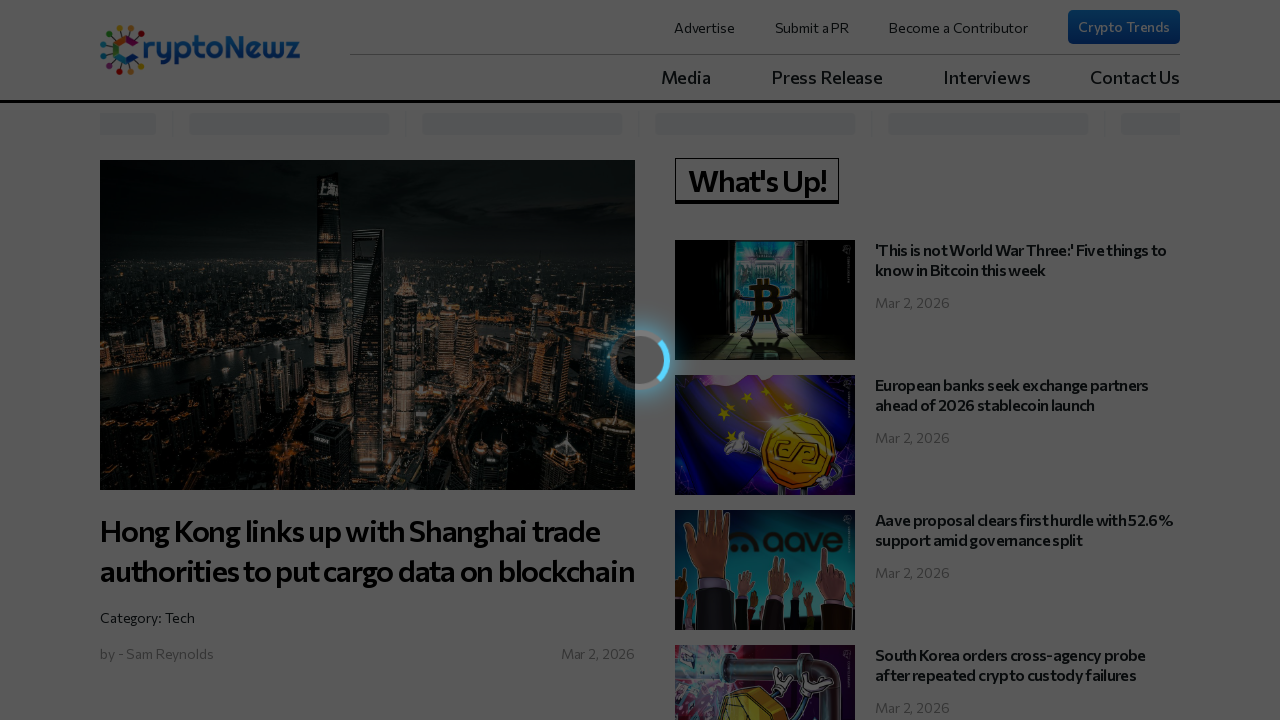

Clicked on Contact Us link at (1135, 77) on a:has-text('Contact Us')
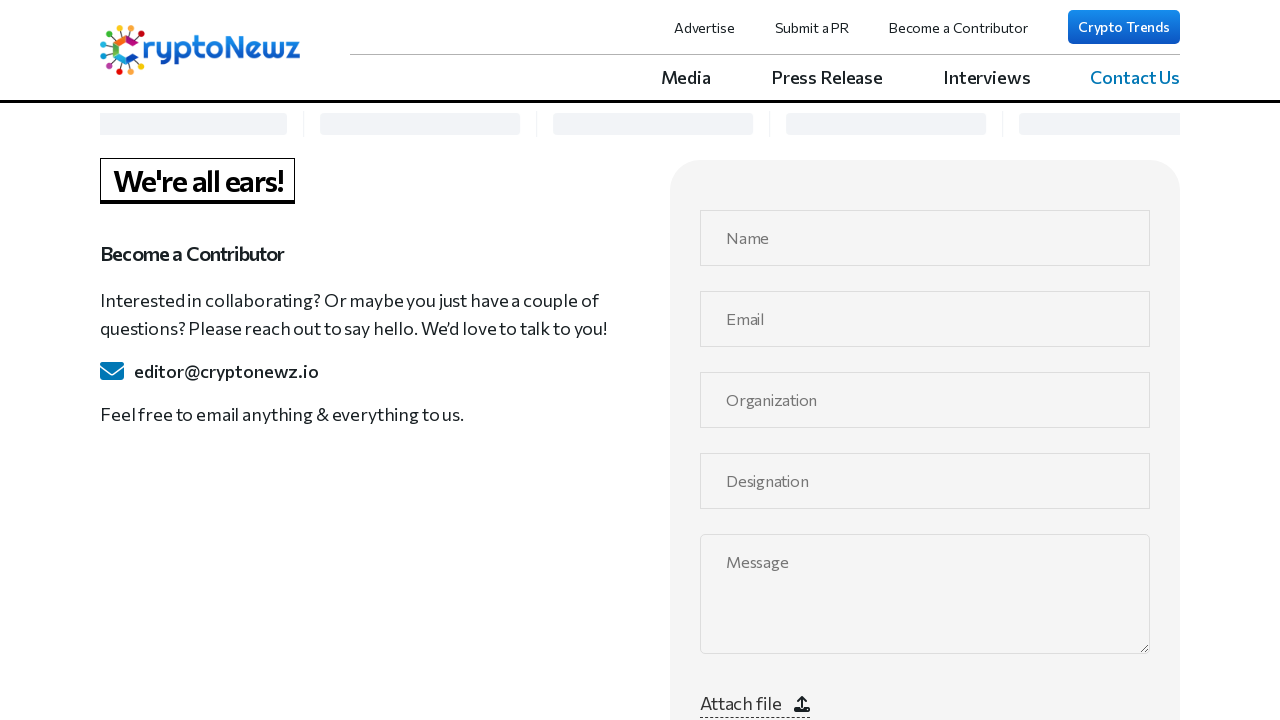

Waited for page to reach networkidle state
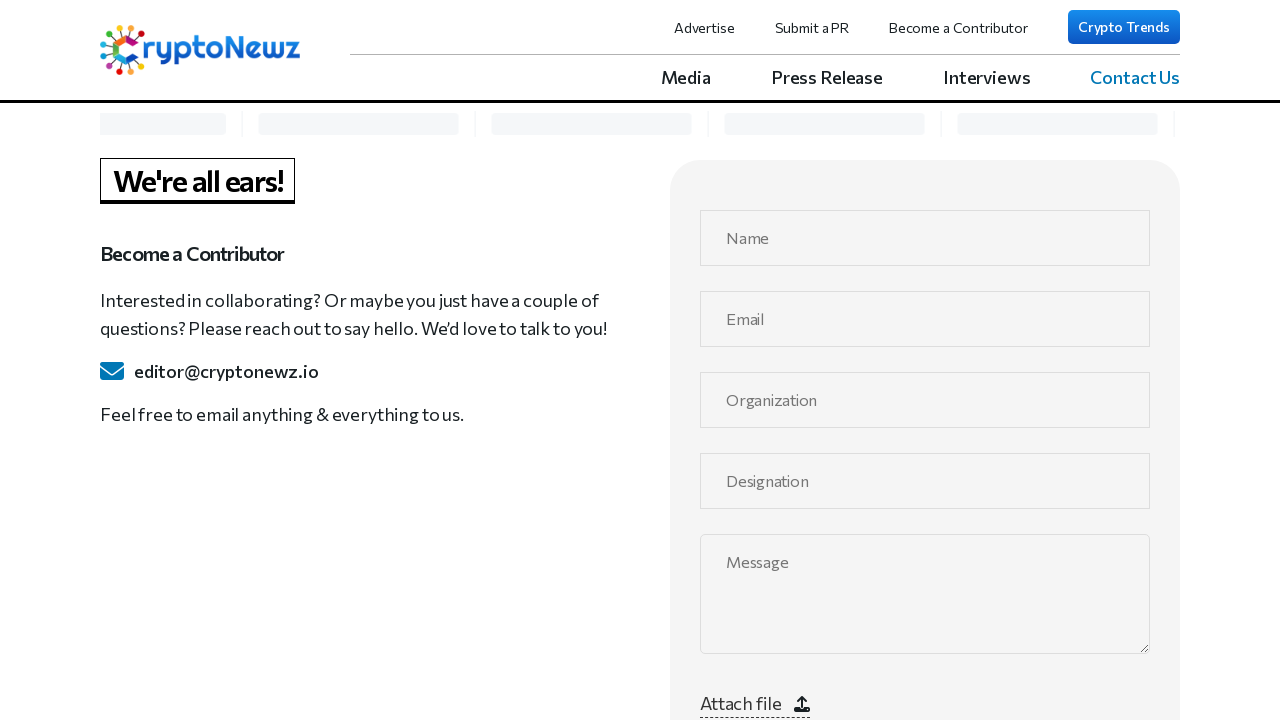

Filled contact name field with invalid input containing special characters and numbers: @#$%^&5432 on input[name='contactName']
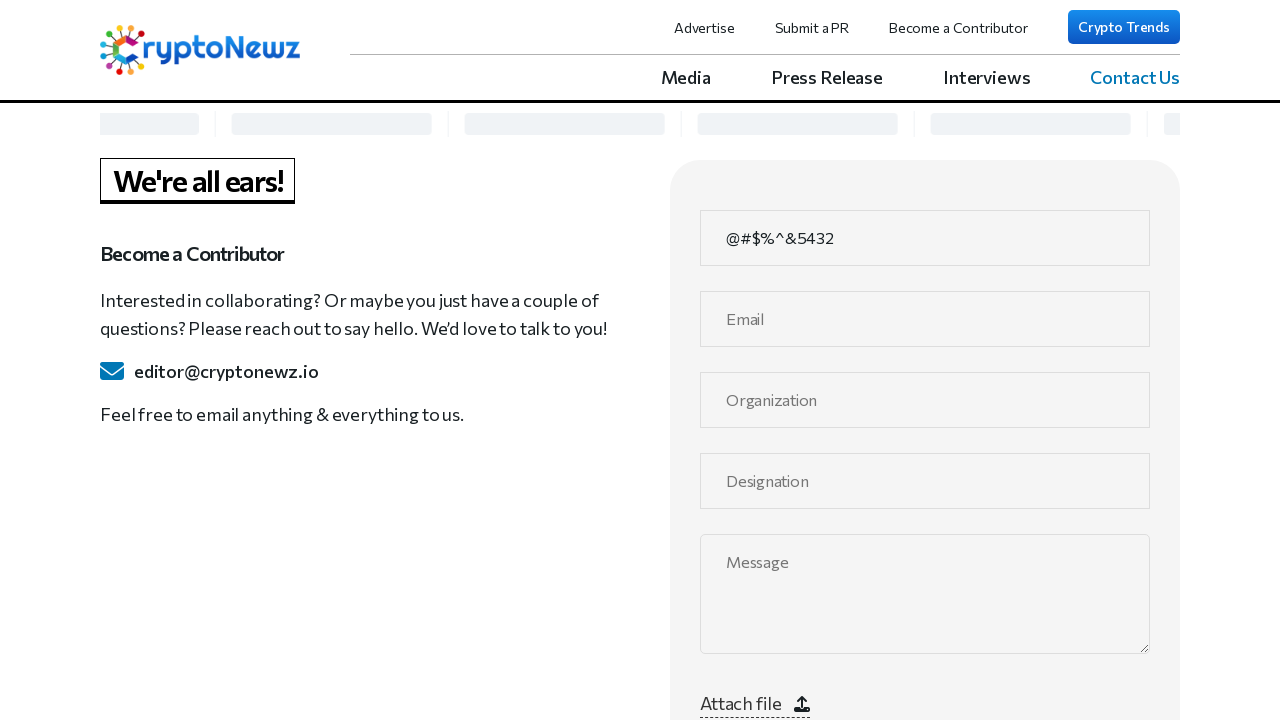

Filled contact email field with testuser@mailinator.com on input[name='contactEmail']
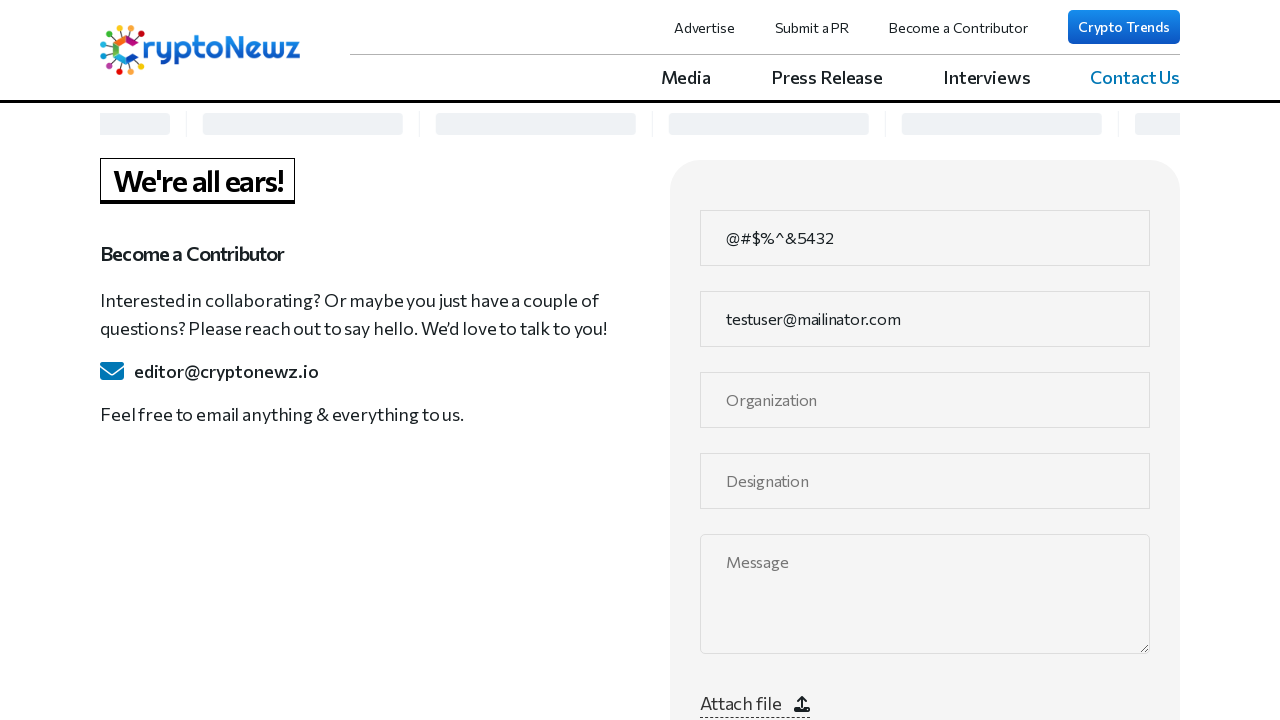

Filled contact organization field with Test Organization on input[name='contactOrganization']
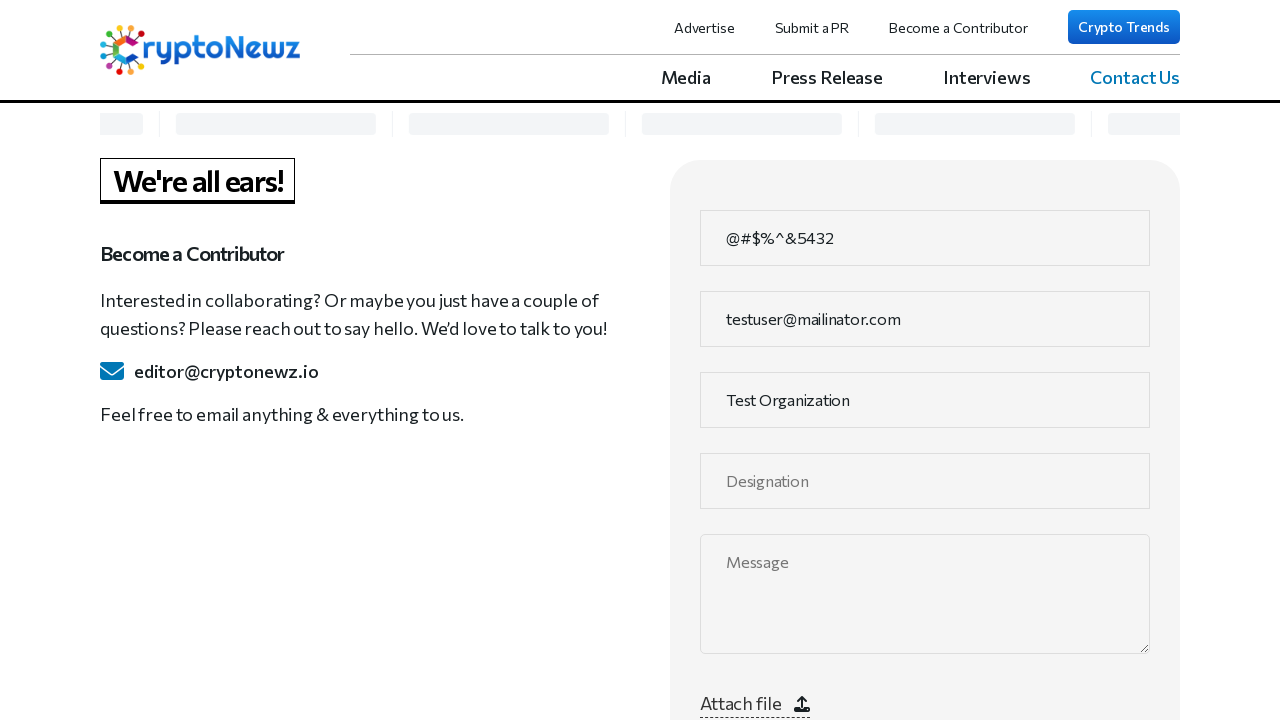

Filled contact designation field with Developer on input[name='contactDesignation']
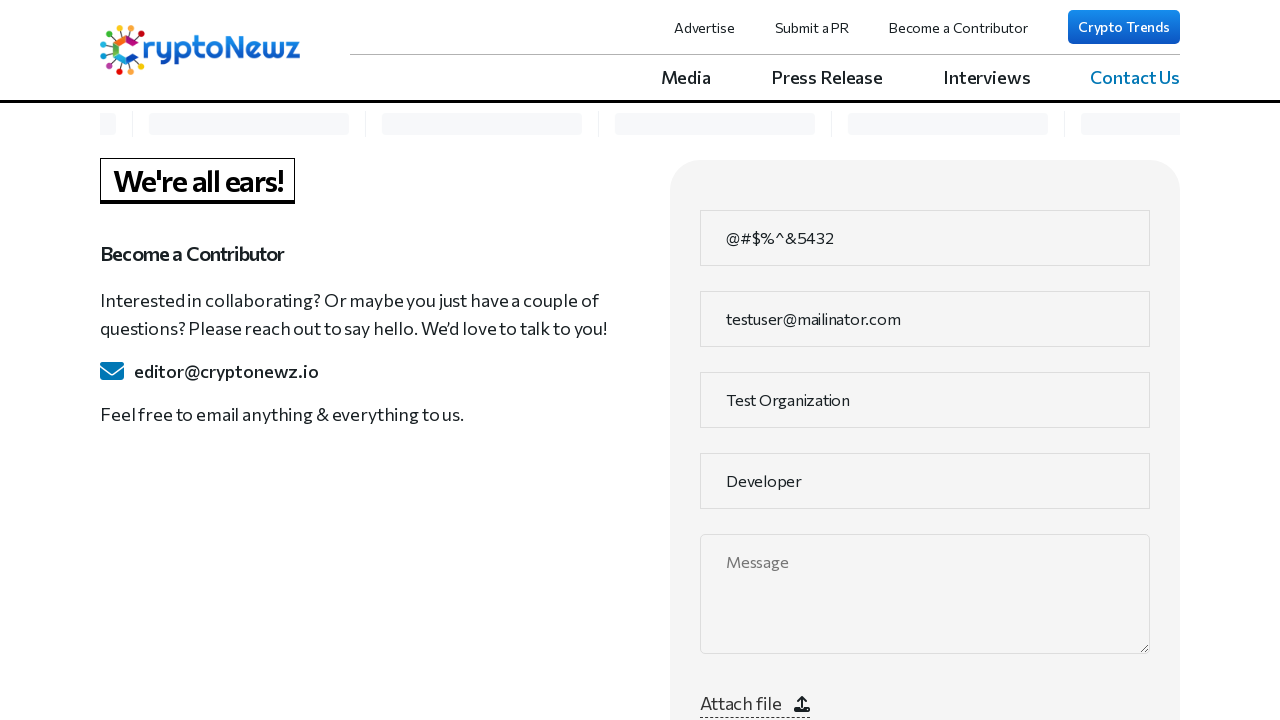

Filled contact message field with test message on textarea[name='contactMessage']
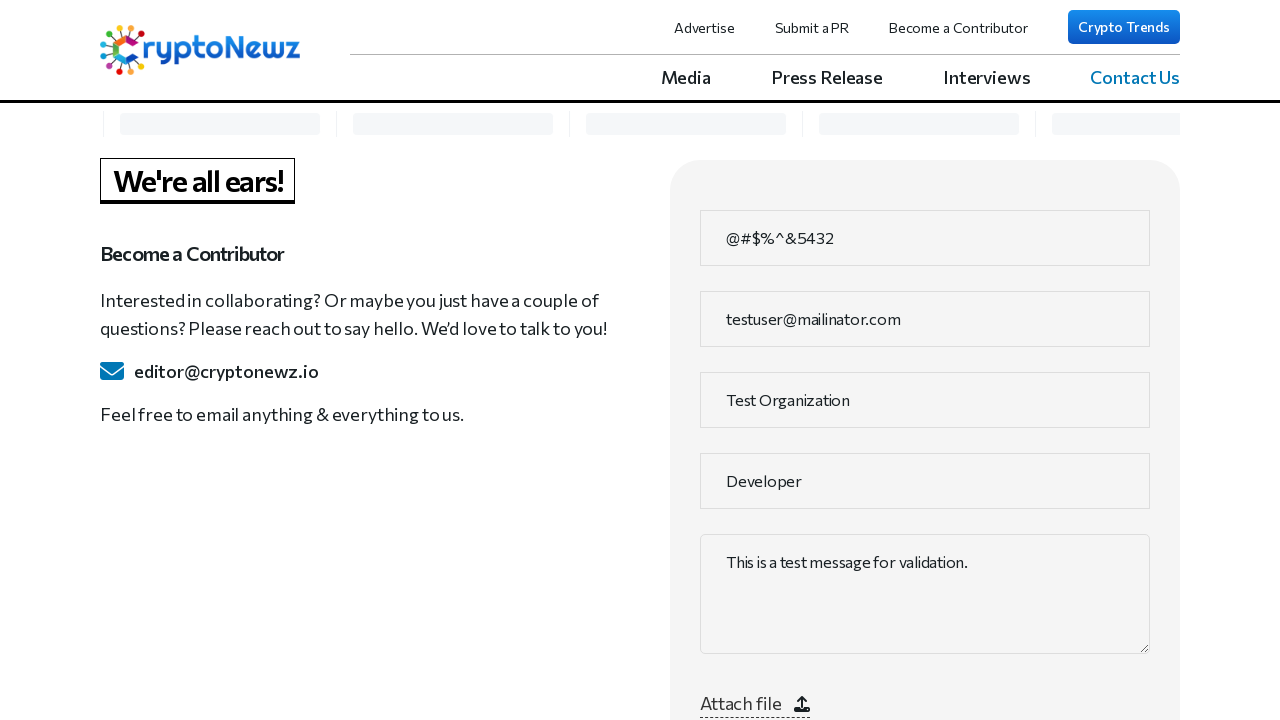

Clicked Submit button to submit the contact form at (925, 360) on button:has-text('Submit')
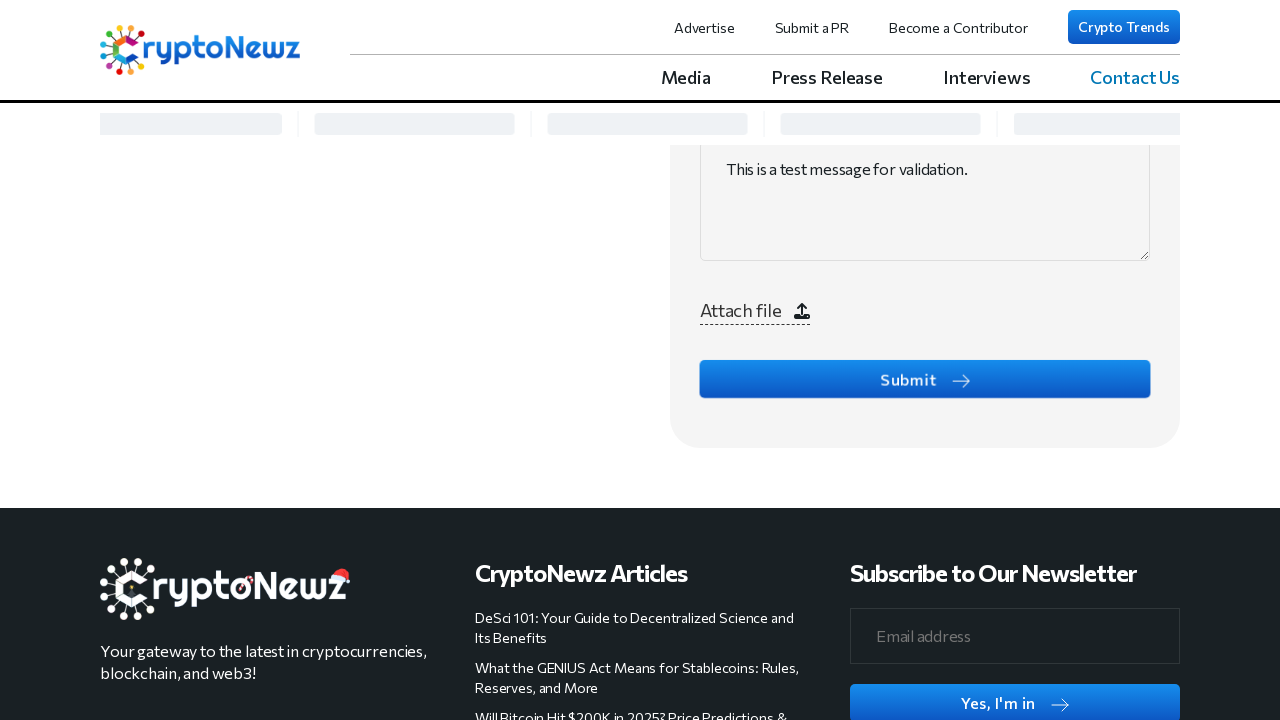

Validation error message appeared: Name can only contain letters and spaces
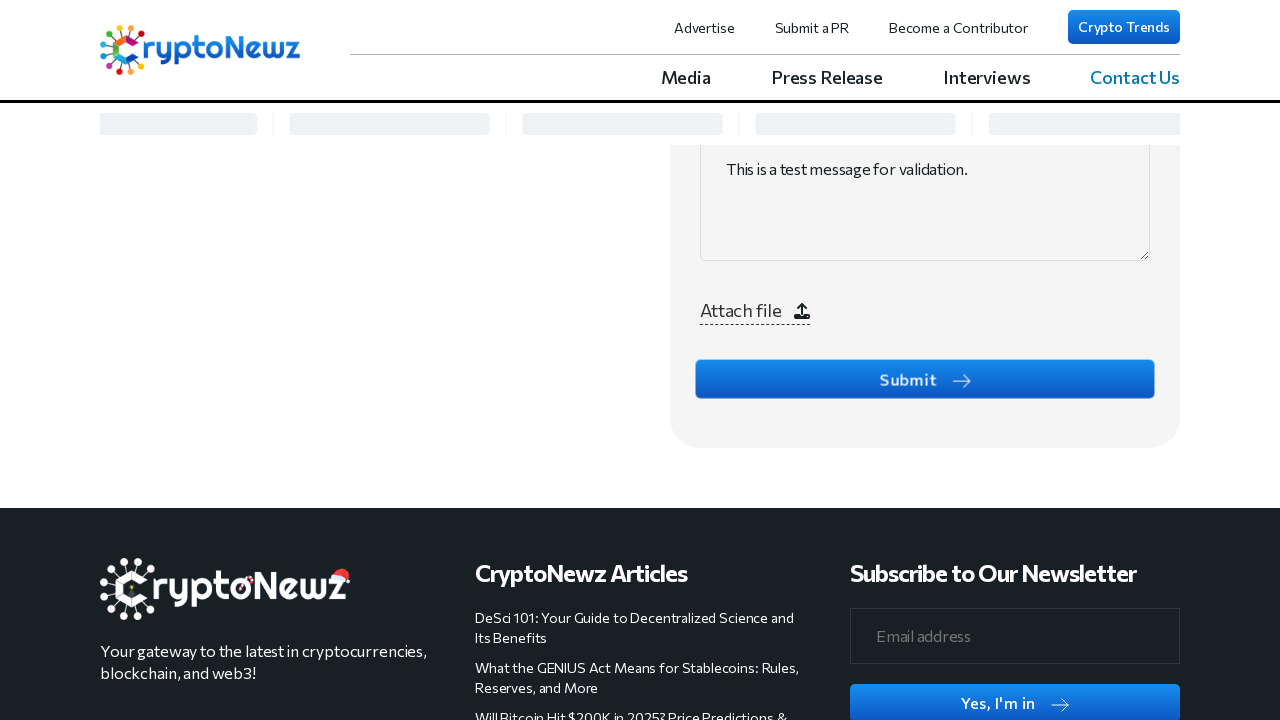

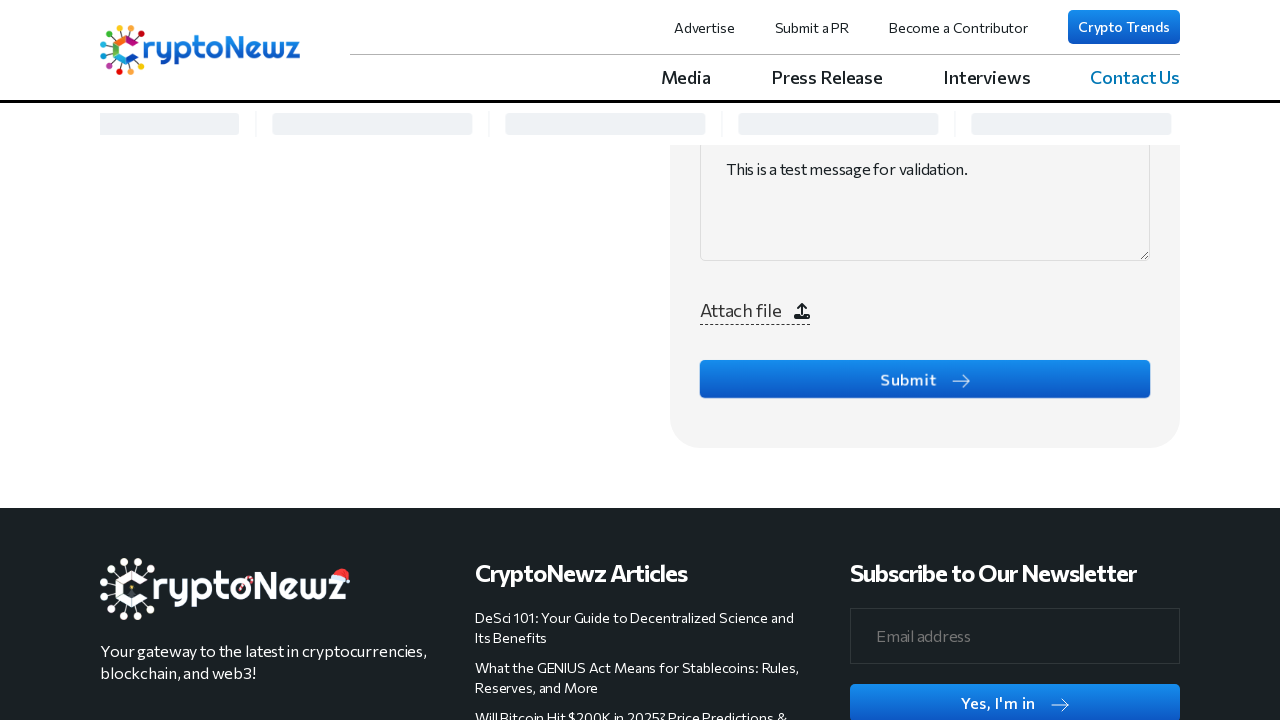